Tests AJIO's search and filter functionality by searching for bags, then applying gender and category filters to refine the results

Starting URL: https://www.ajio.com/

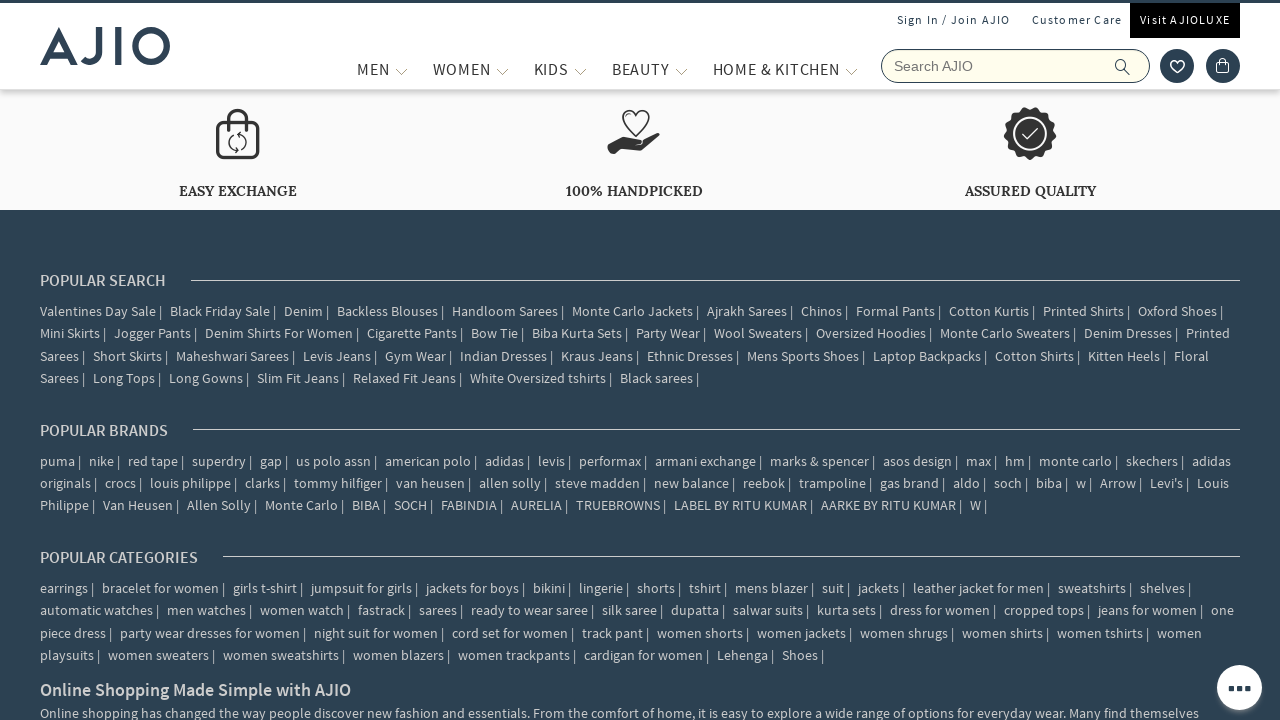

Filled search field with 'bags' on input[name='searchVal']
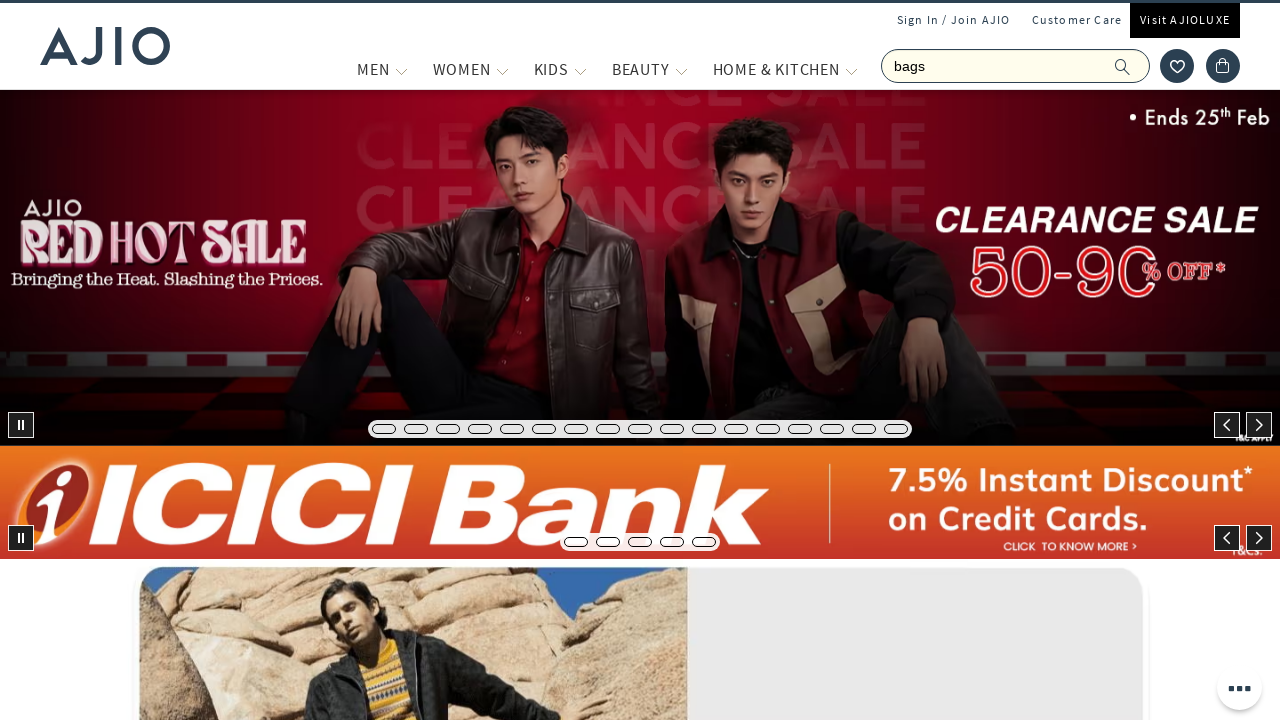

Pressed Enter to search for bags on input[name='searchVal']
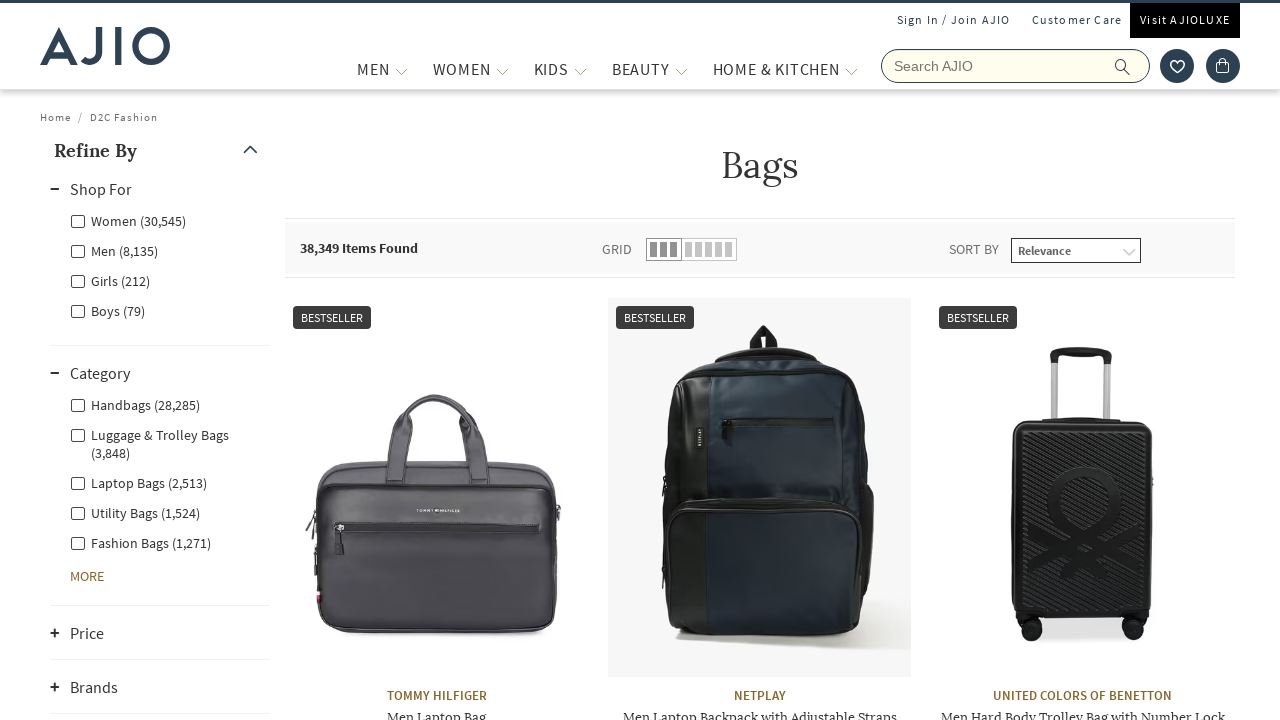

Search results loaded and gender filter became available
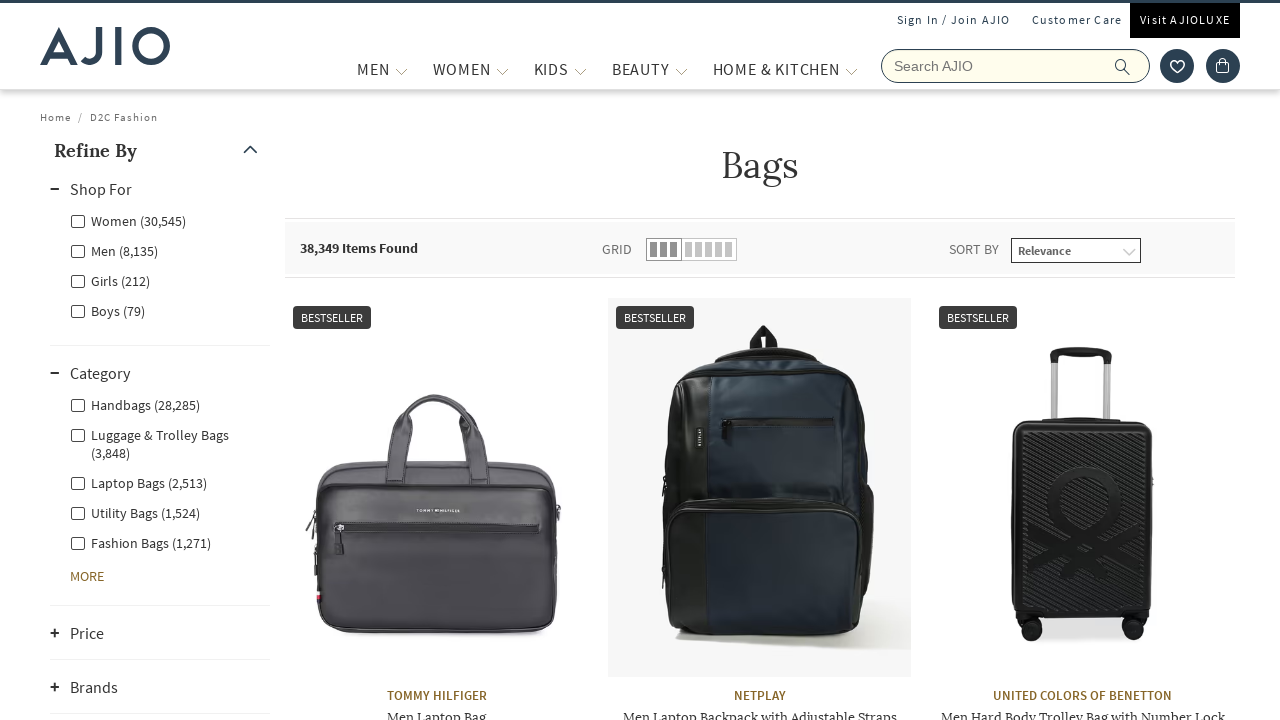

Clicked on Men gender filter at (114, 250) on xpath=//label[@class='facet-linkname facet-linkname-genderfilter facet-linkname-
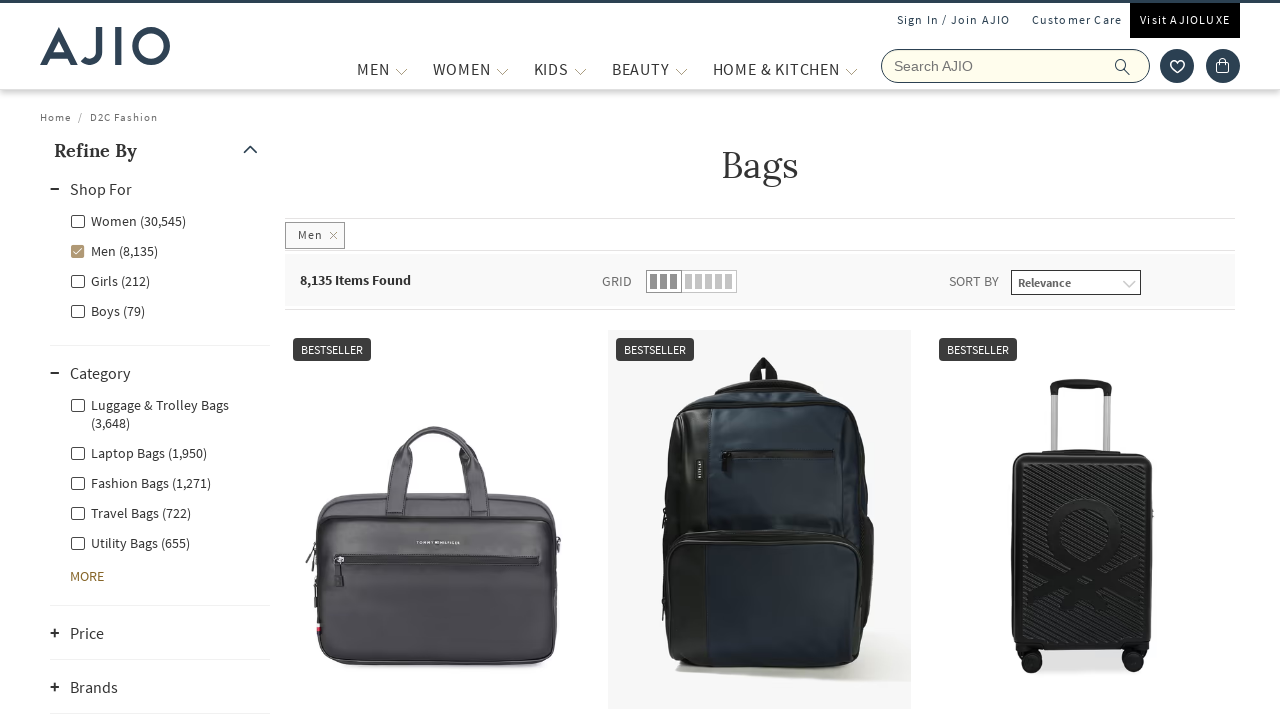

Waited for Men filter to apply
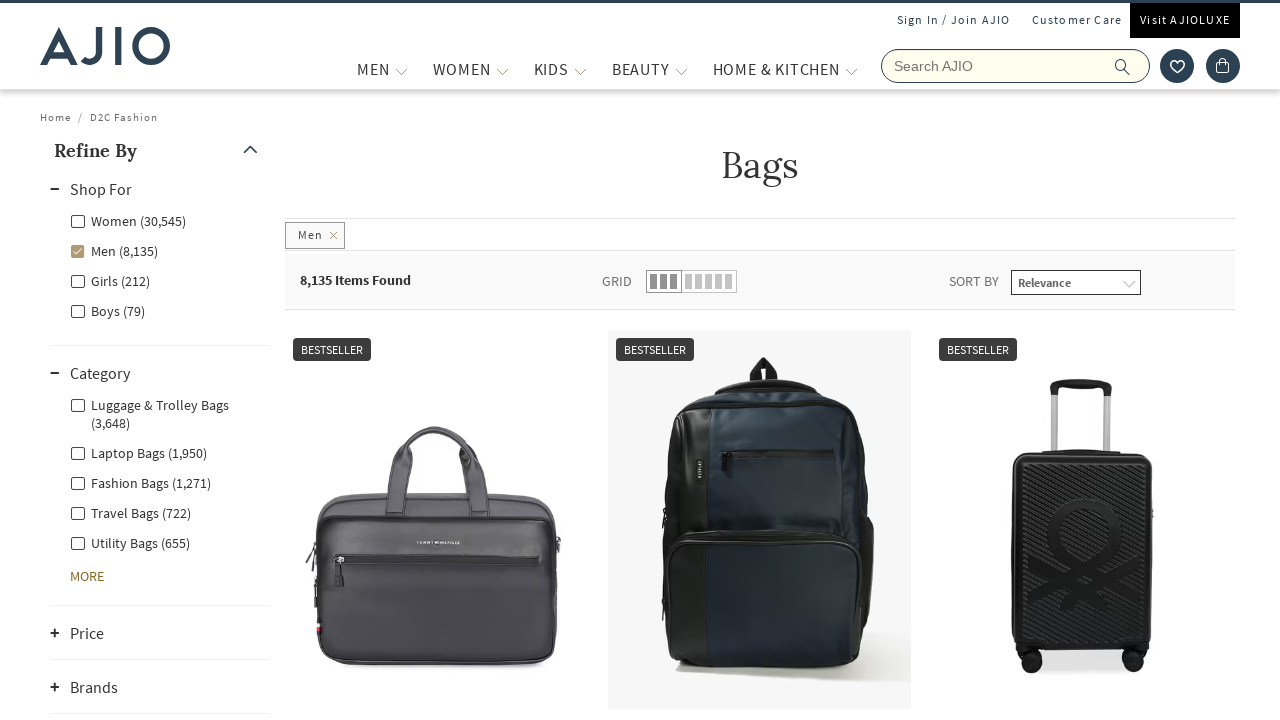

Clicked on Men - Fashion Bags category filter at (140, 482) on xpath=//label[@class='facet-linkname facet-linkname-l1l3nestedcategory facet-lin
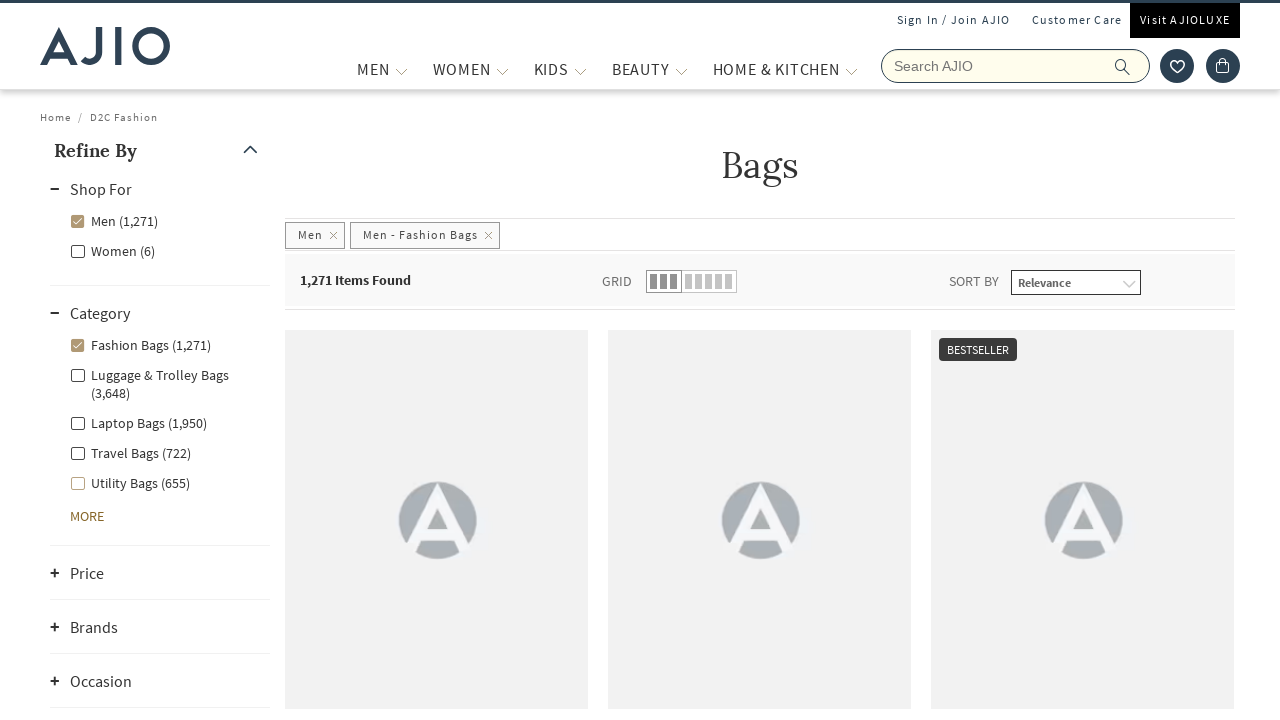

Filtered results loaded and product count element became available
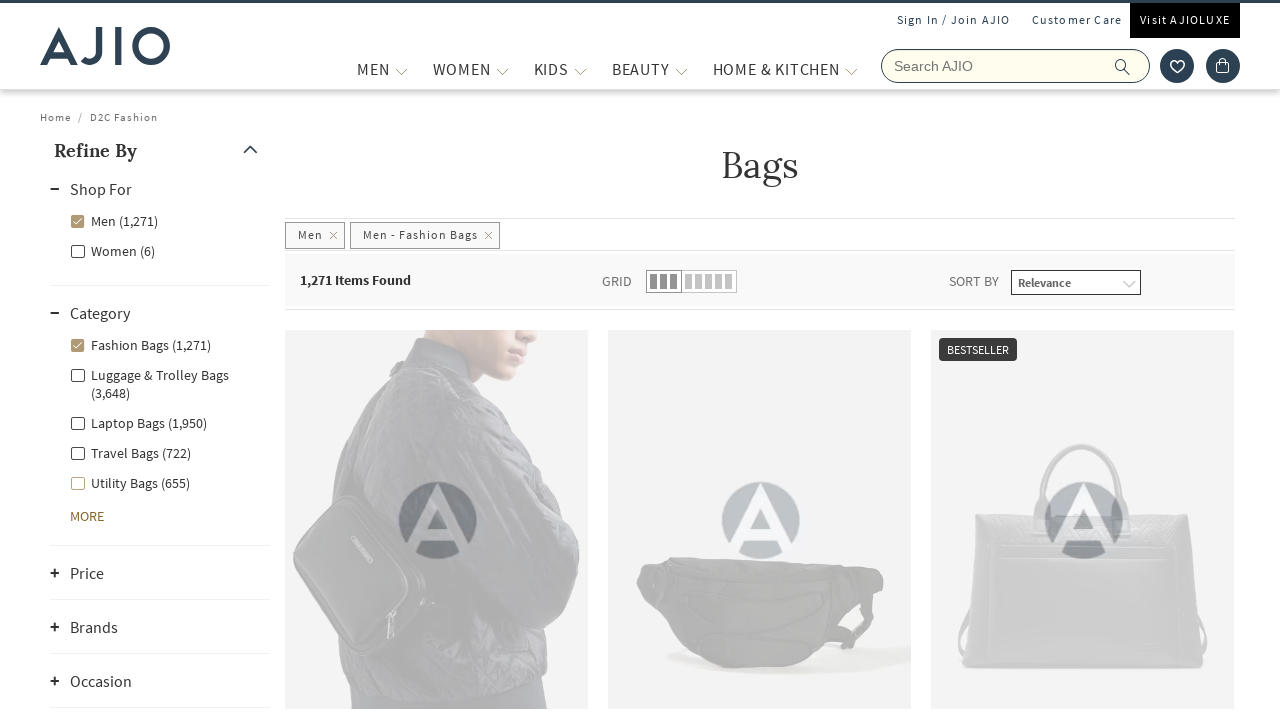

Verified that product count is visible
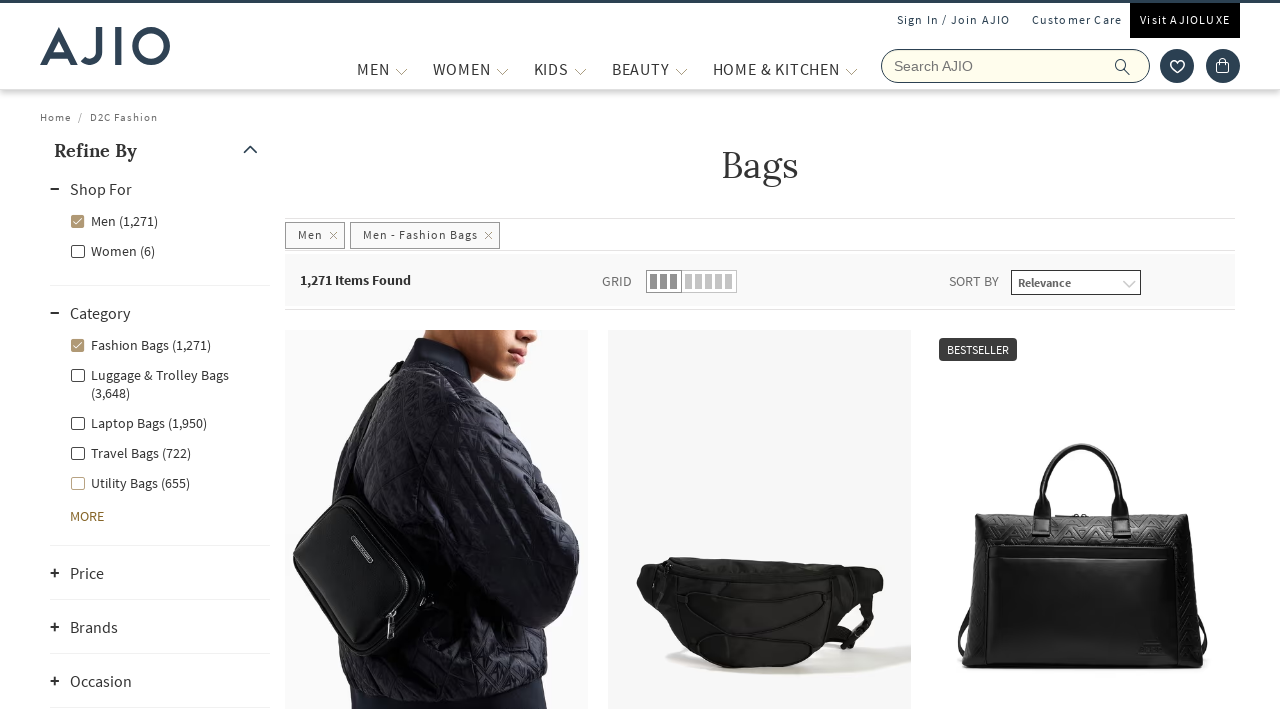

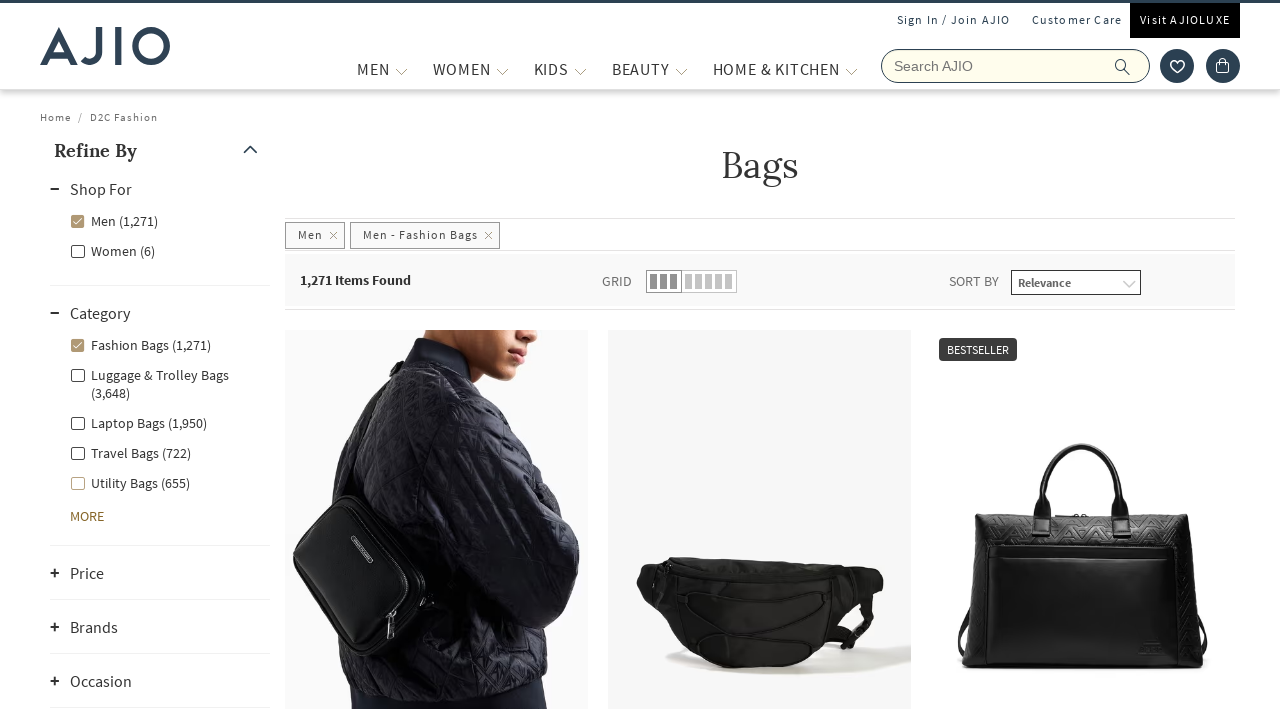